Clicks all bubble elements on the page and verifies that the score counter matches the number of bubbles clicked

Starting URL: https://task1-bvckdxdkxw.now.sh/

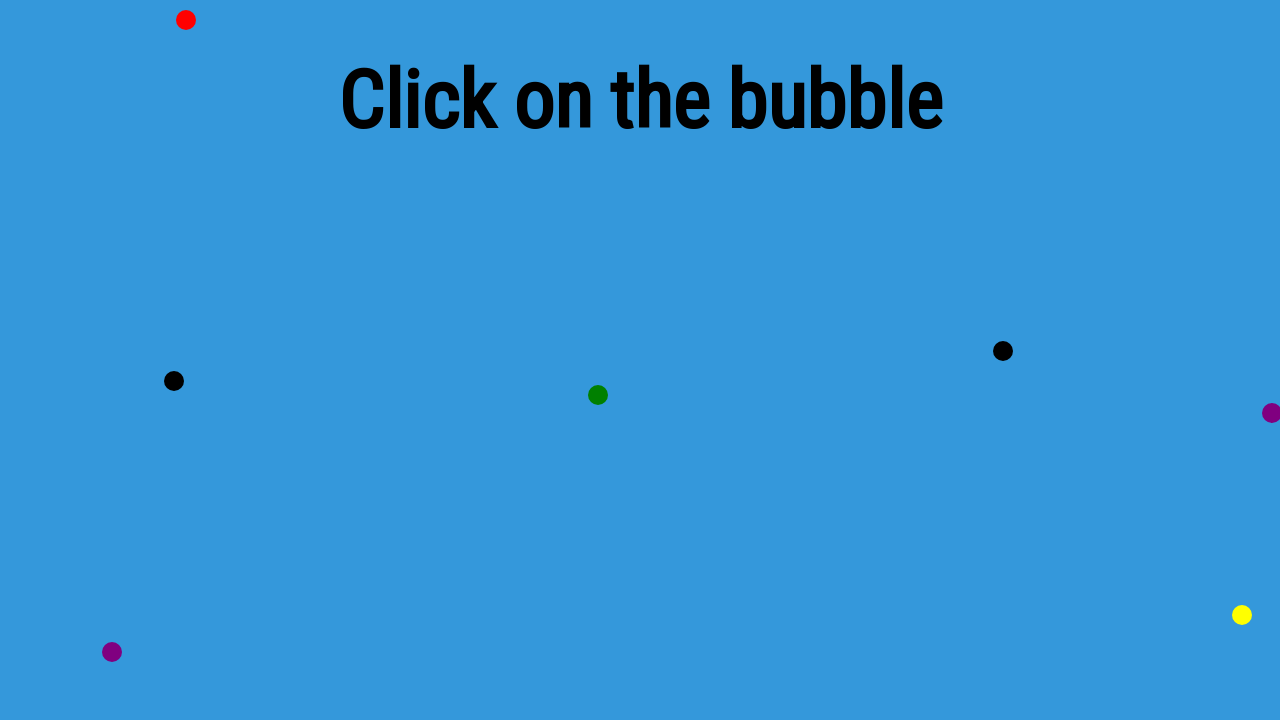

Navigated to bubble clicking test page
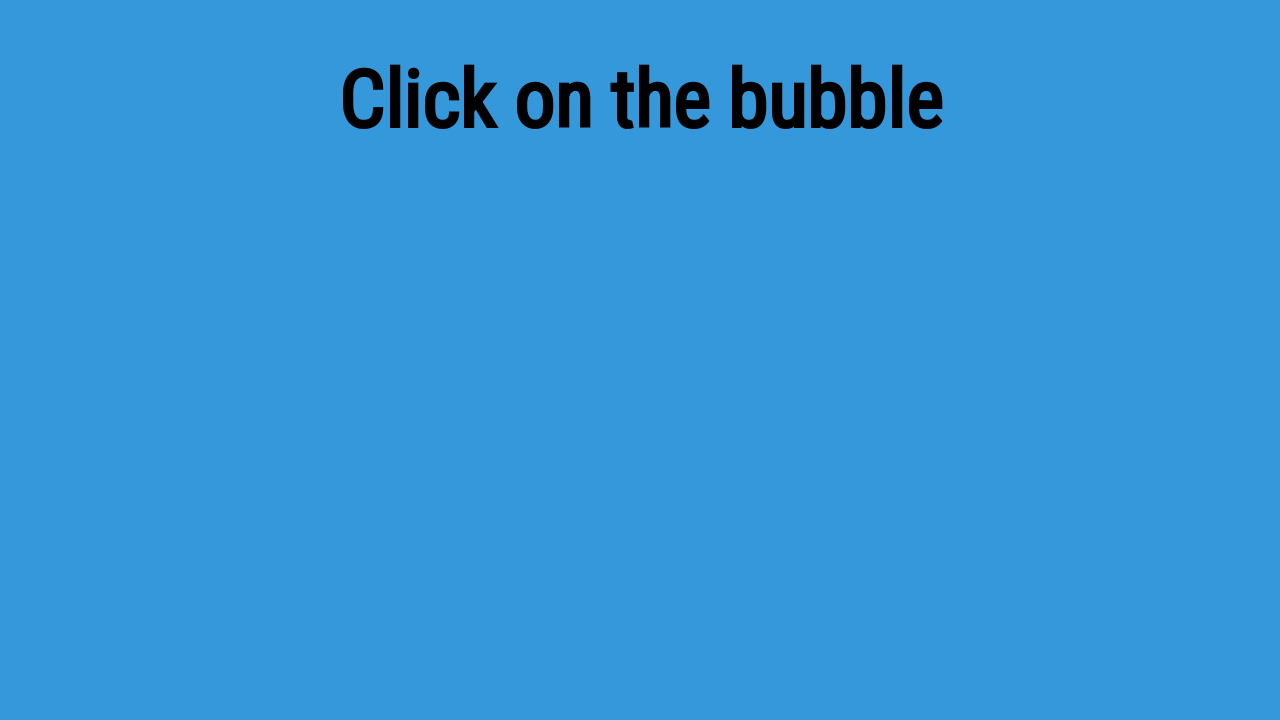

Waited for bubble elements to appear on the page
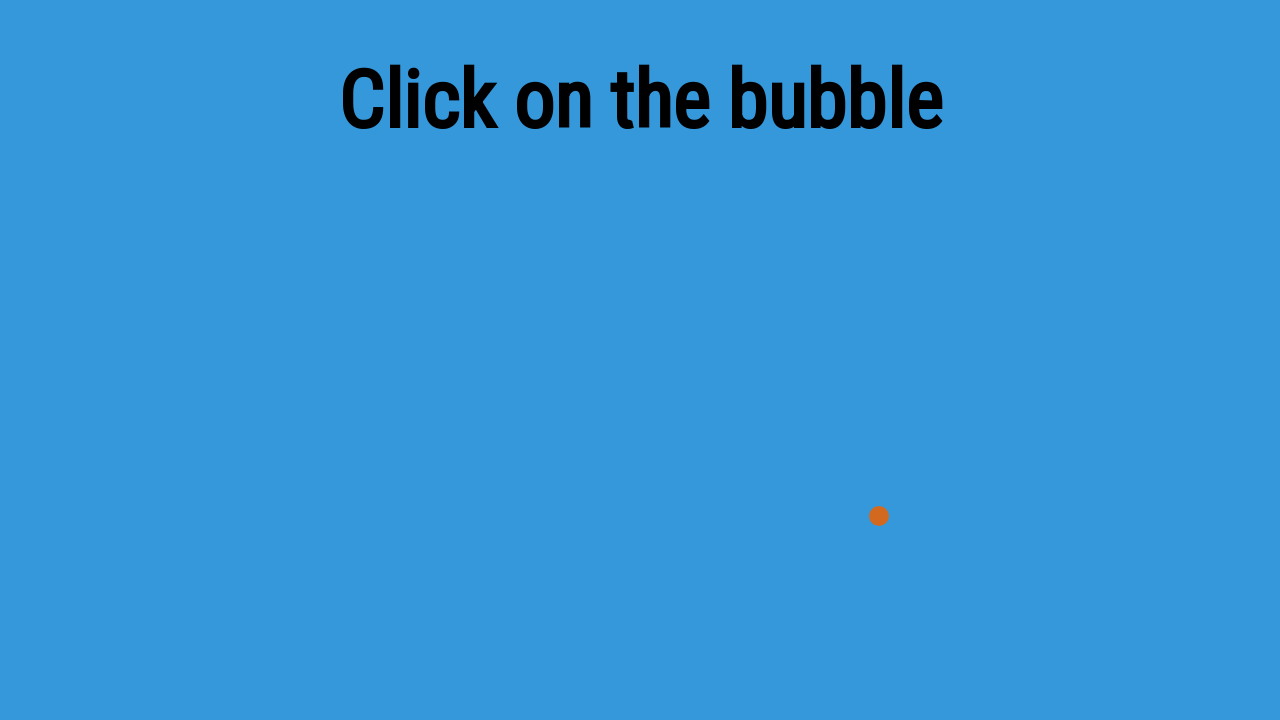

Waited for all bubbles to fully load
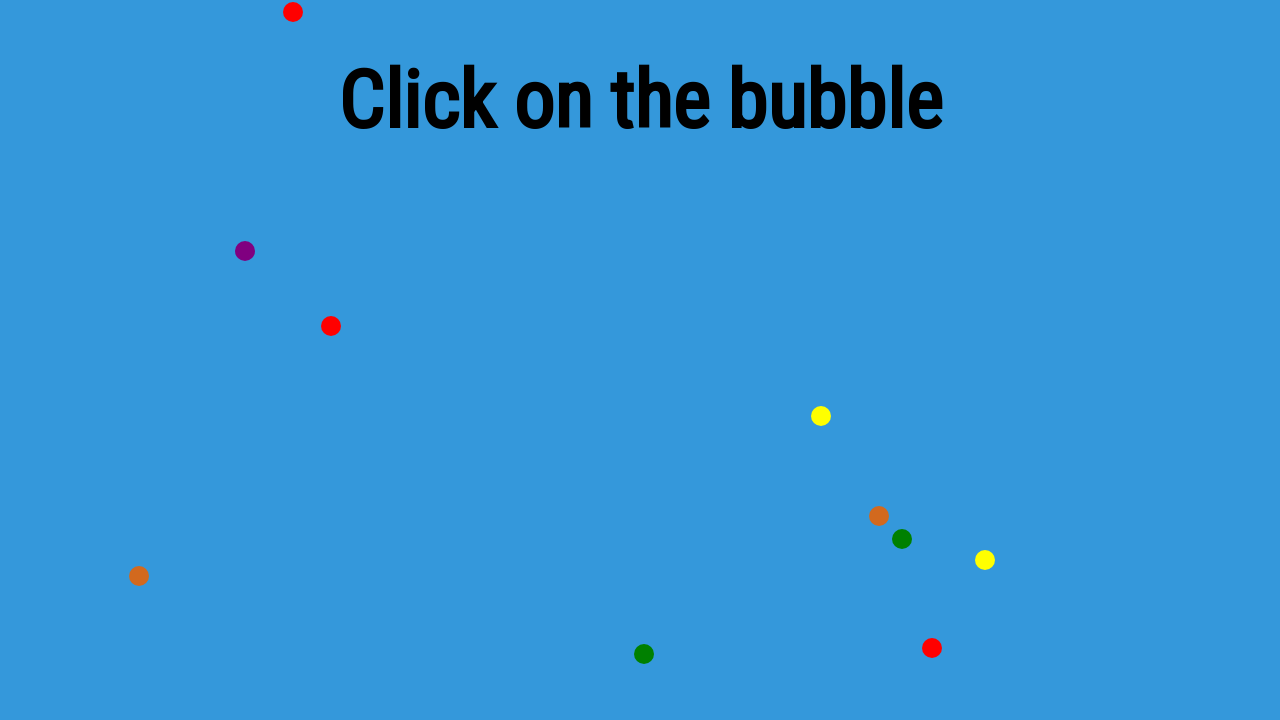

Found all bubble elements on the page
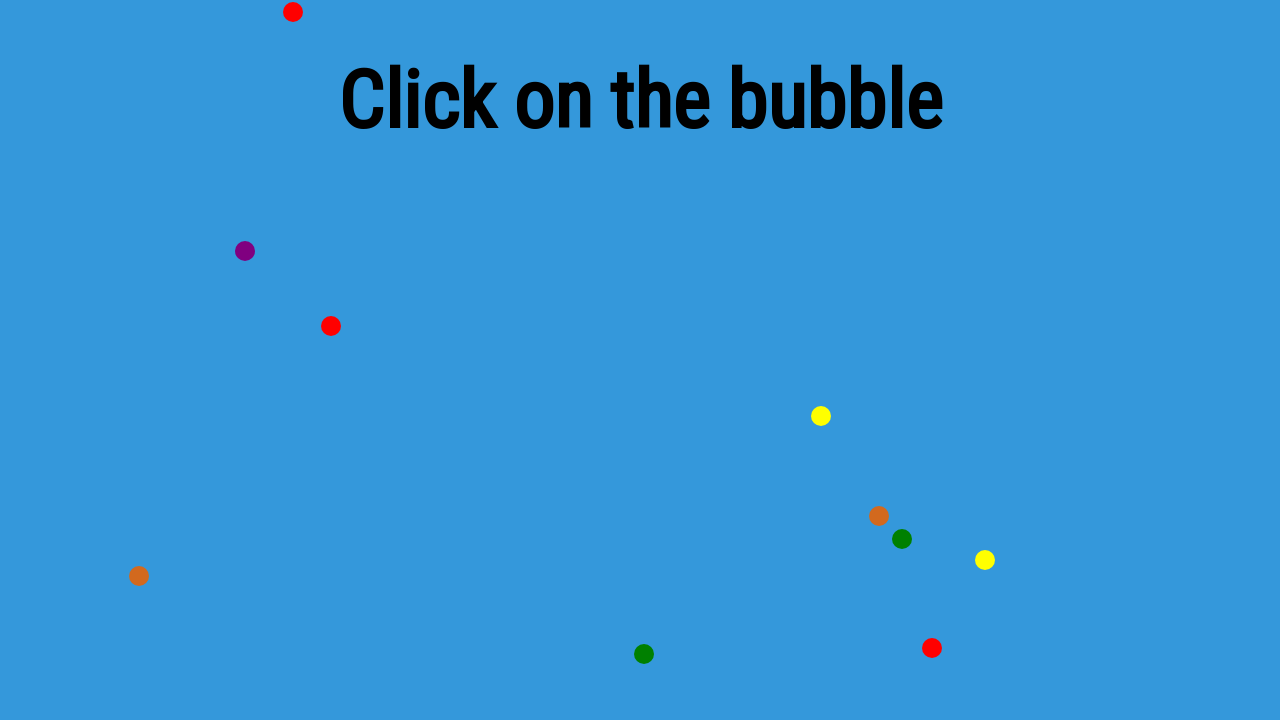

Counted 10 bubbles total
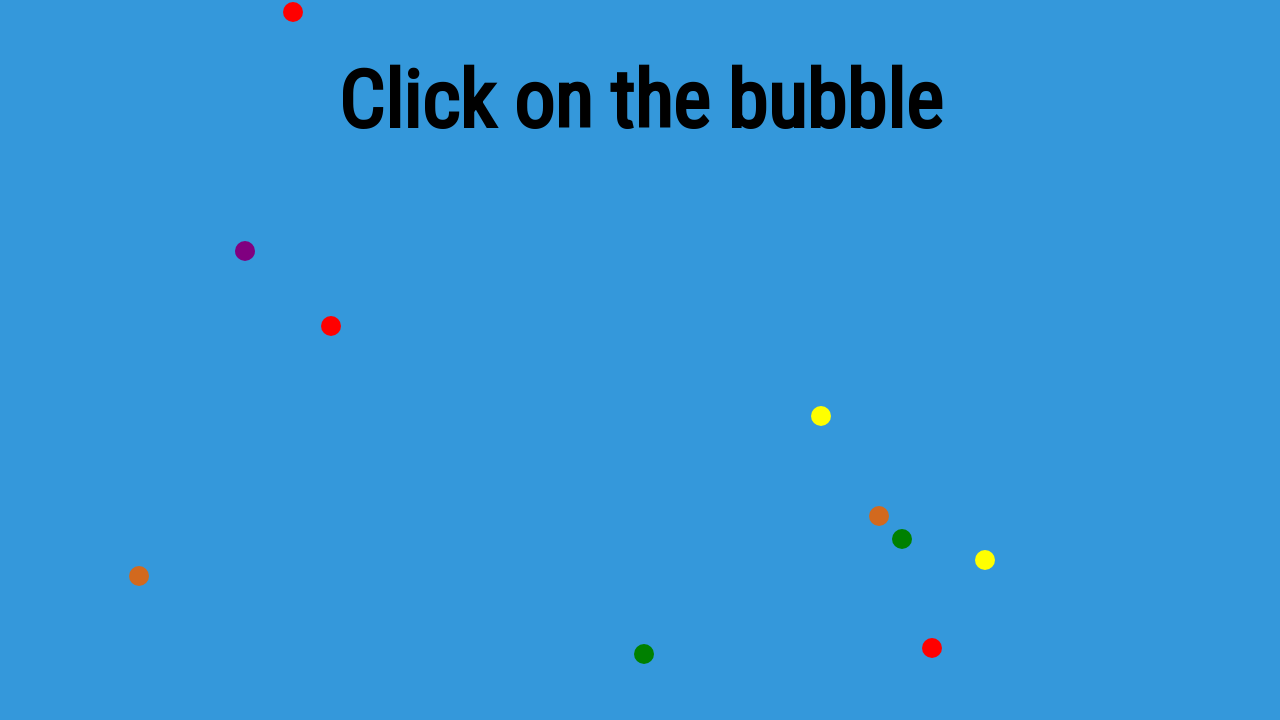

Clicked a bubble element at (879, 516) on .bubble >> nth=0
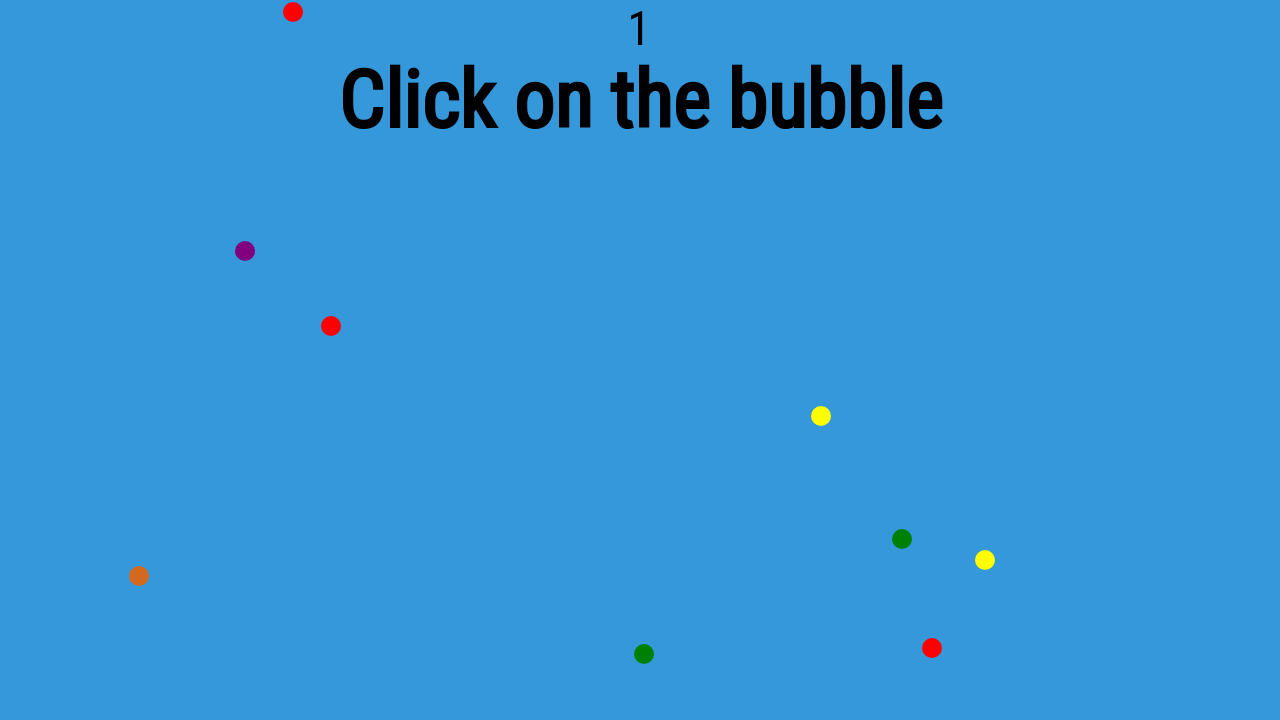

Clicked a bubble element at (245, 251) on .bubble >> nth=1
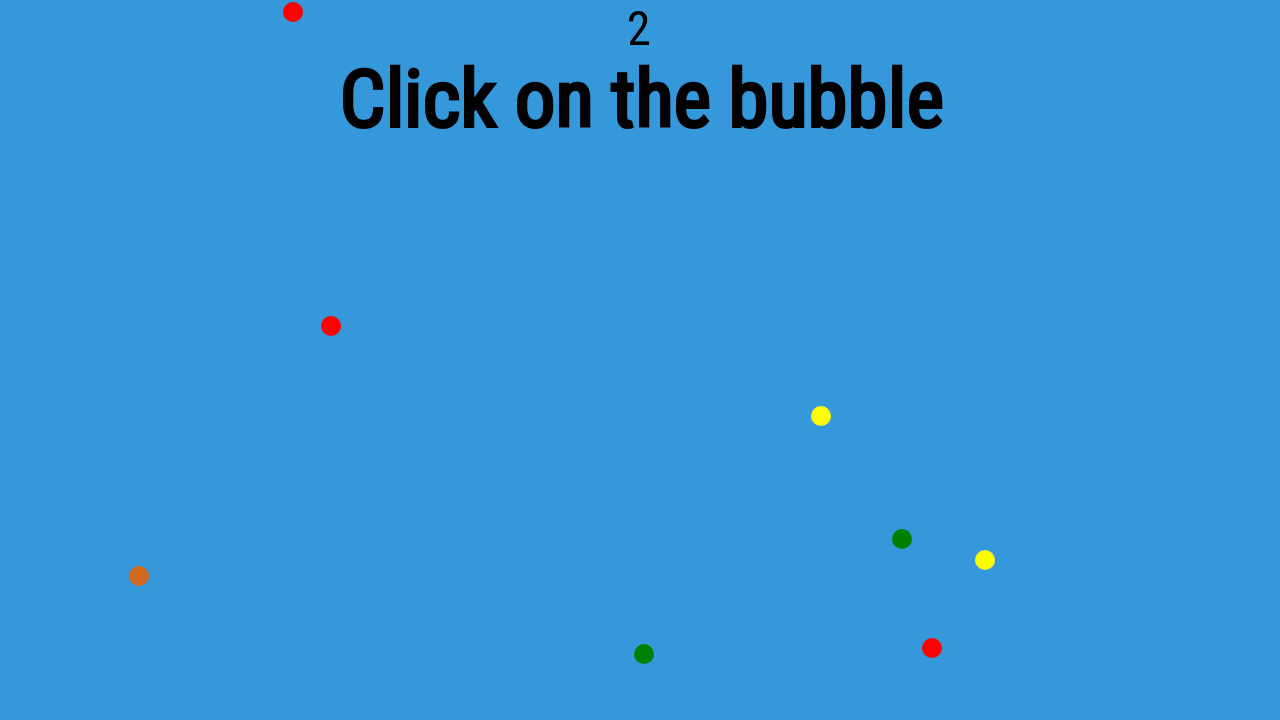

Clicked a bubble element at (644, 654) on .bubble >> nth=2
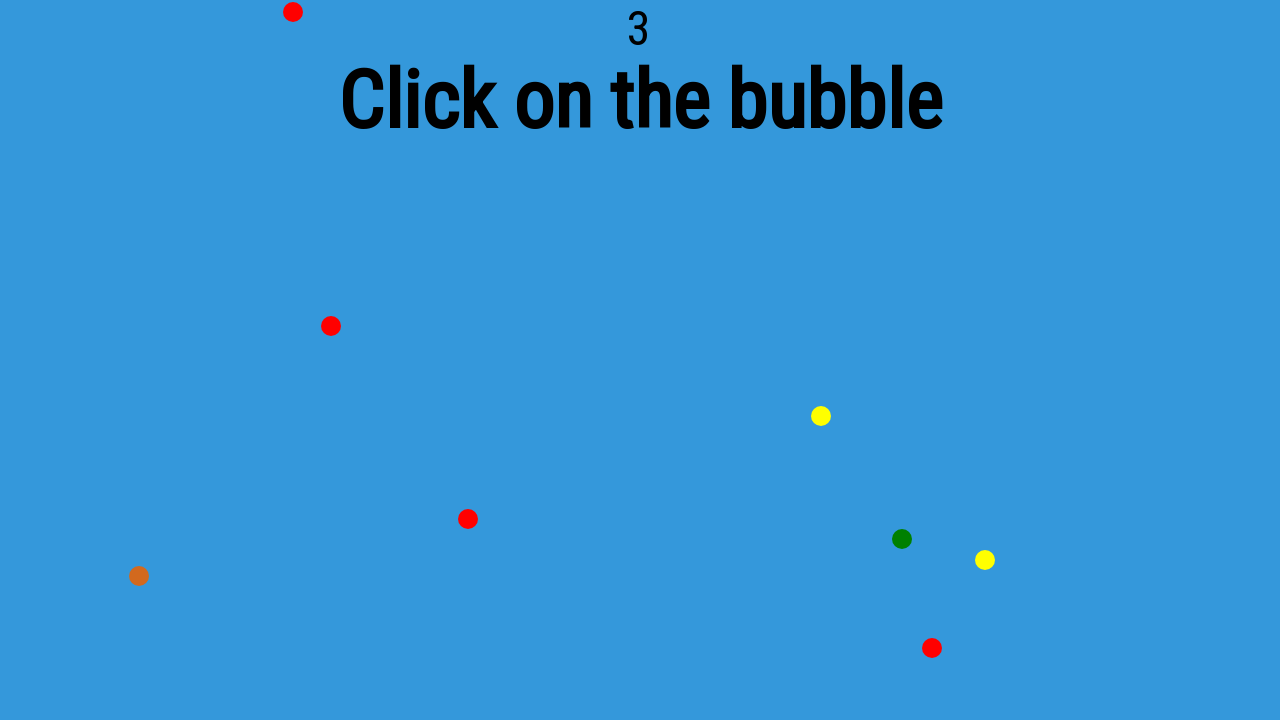

Clicked a bubble element at (139, 576) on .bubble >> nth=3
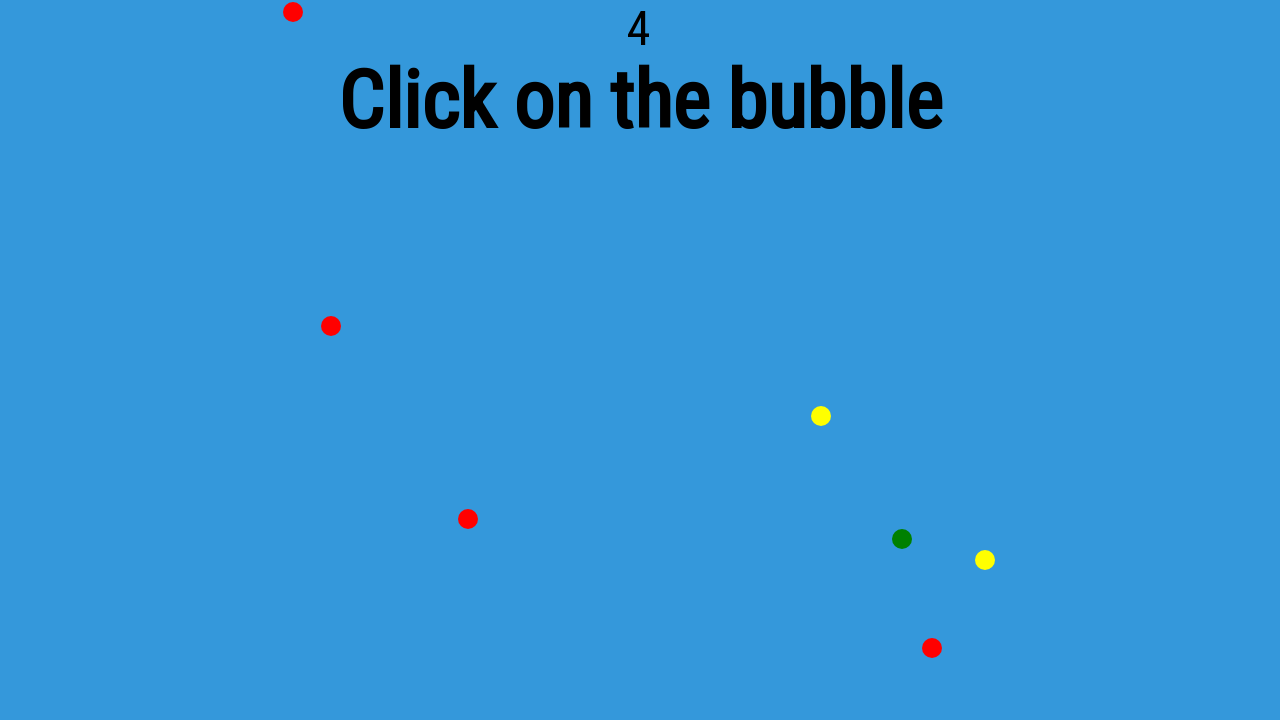

Clicked a bubble element at (331, 326) on .bubble >> nth=4
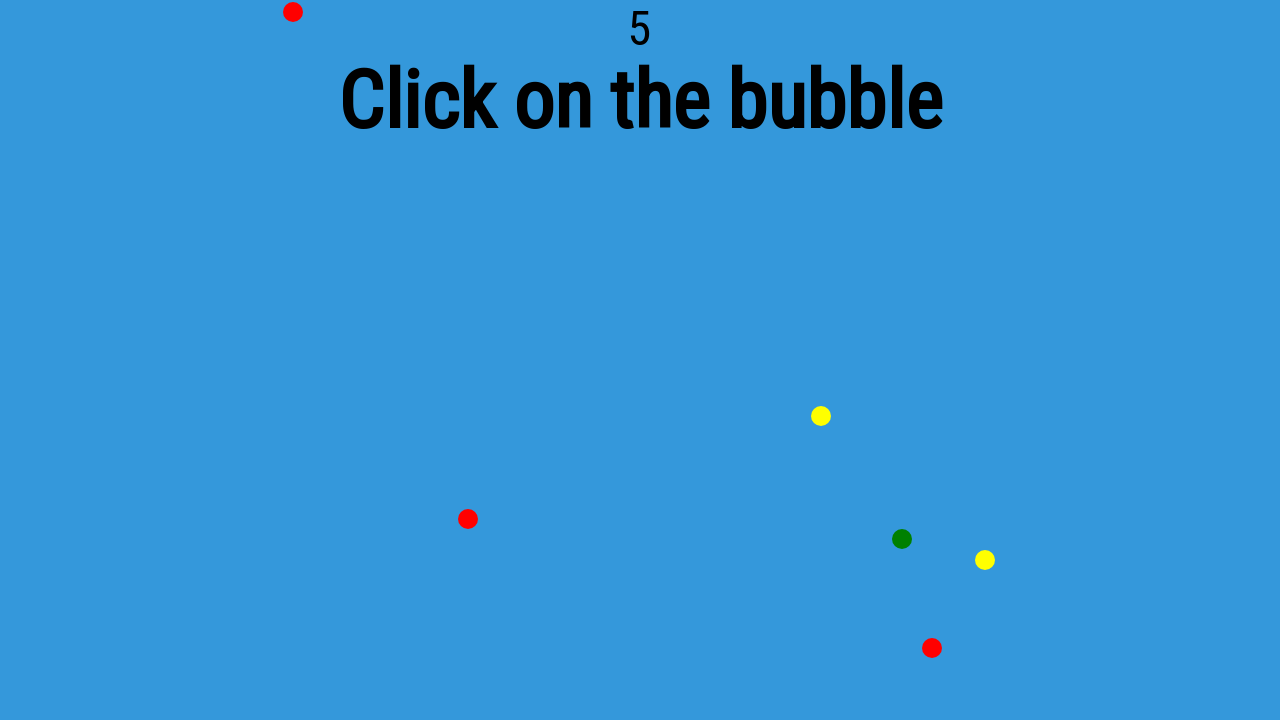

Clicked a bubble element at (468, 519) on .bubble >> nth=5
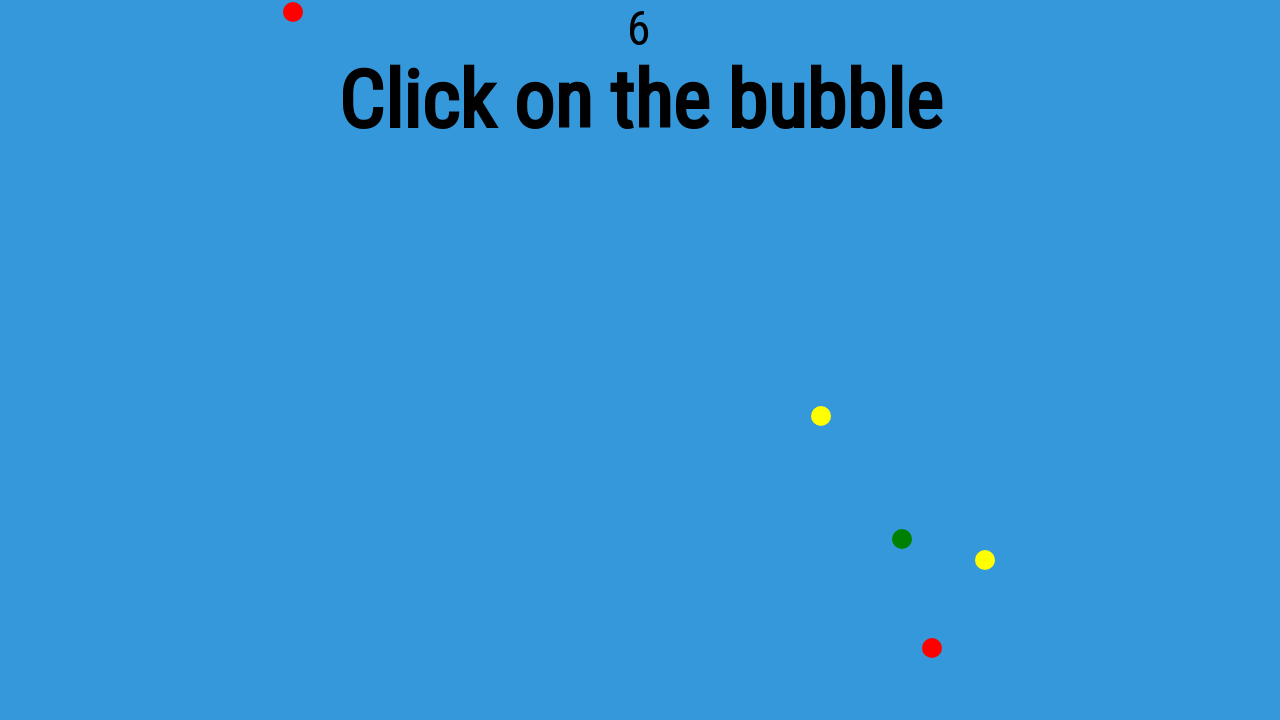

Clicked a bubble element at (362, 538) on .bubble >> nth=6
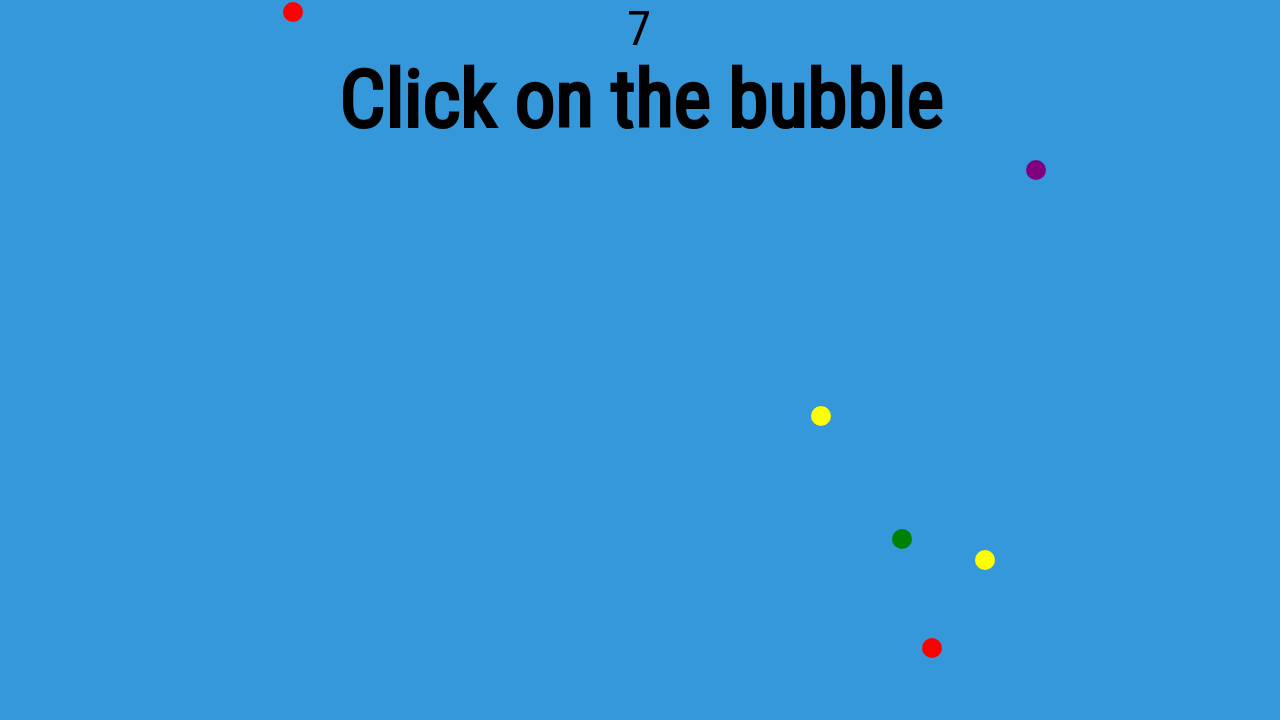

Clicked a bubble element at (783, 207) on .bubble >> nth=7
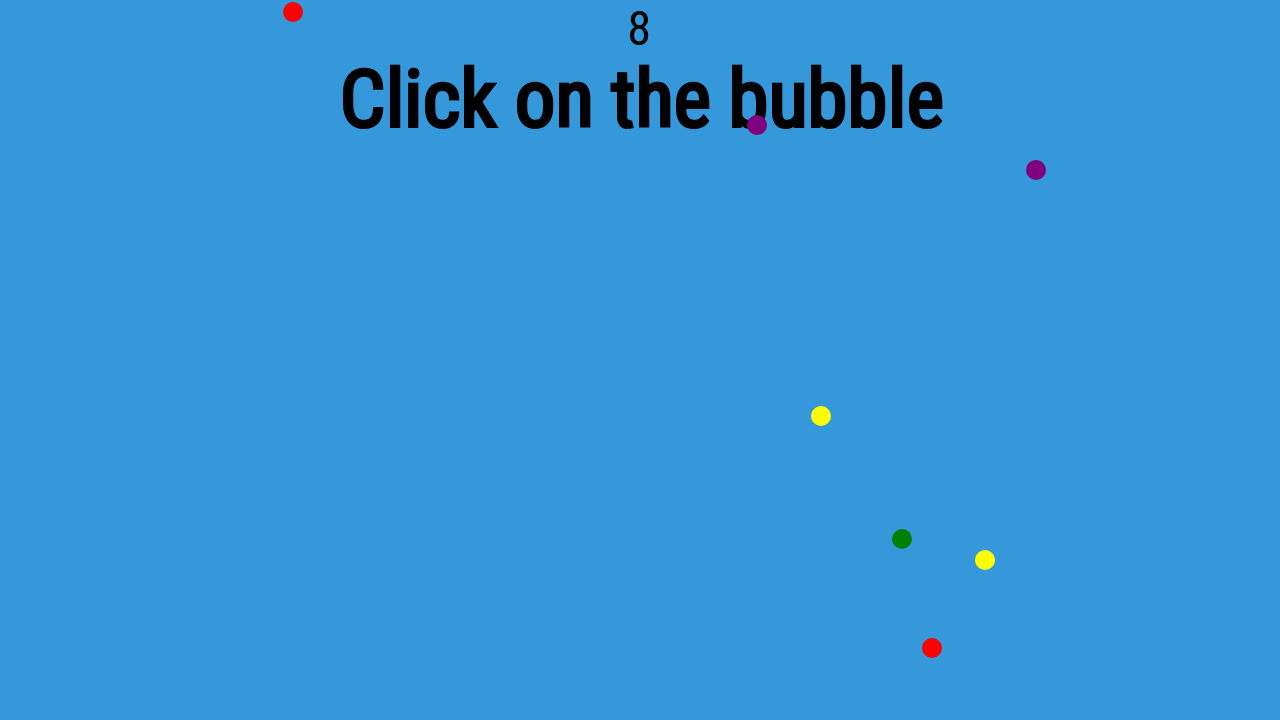

Clicked a bubble element at (1136, 601) on .bubble >> nth=8
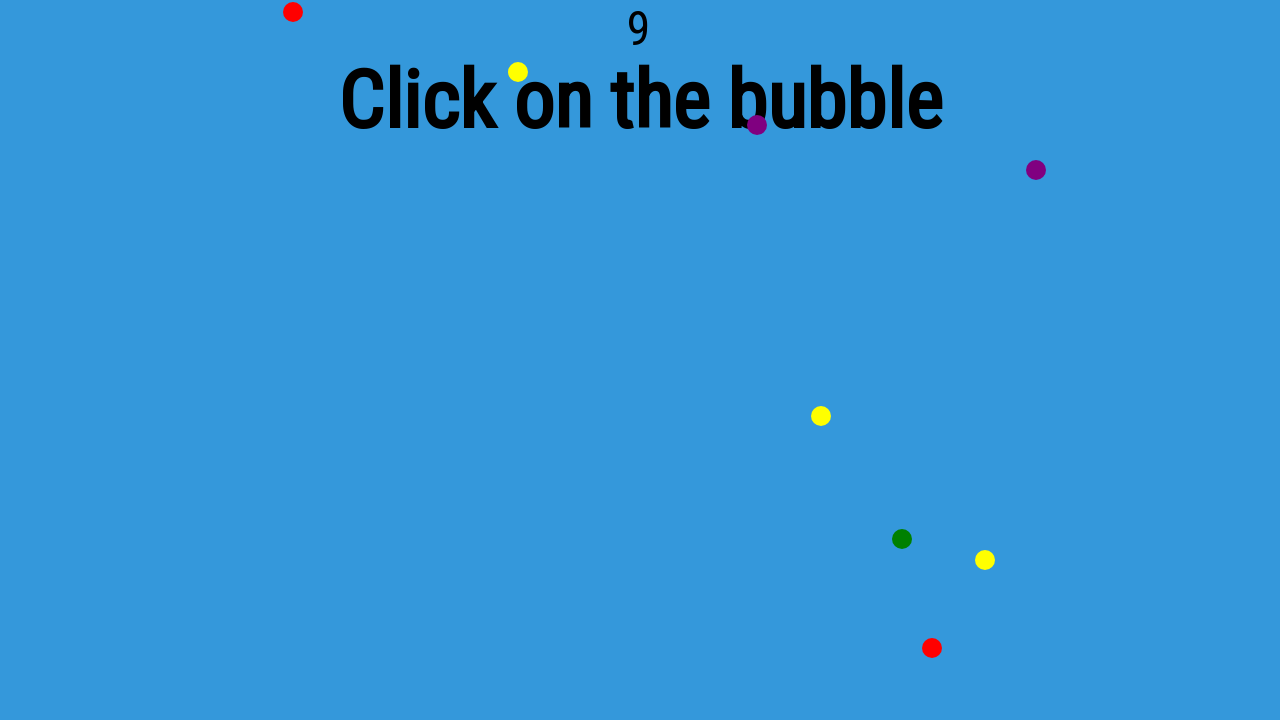

Clicked a bubble element at (1162, 115) on .bubble >> nth=9
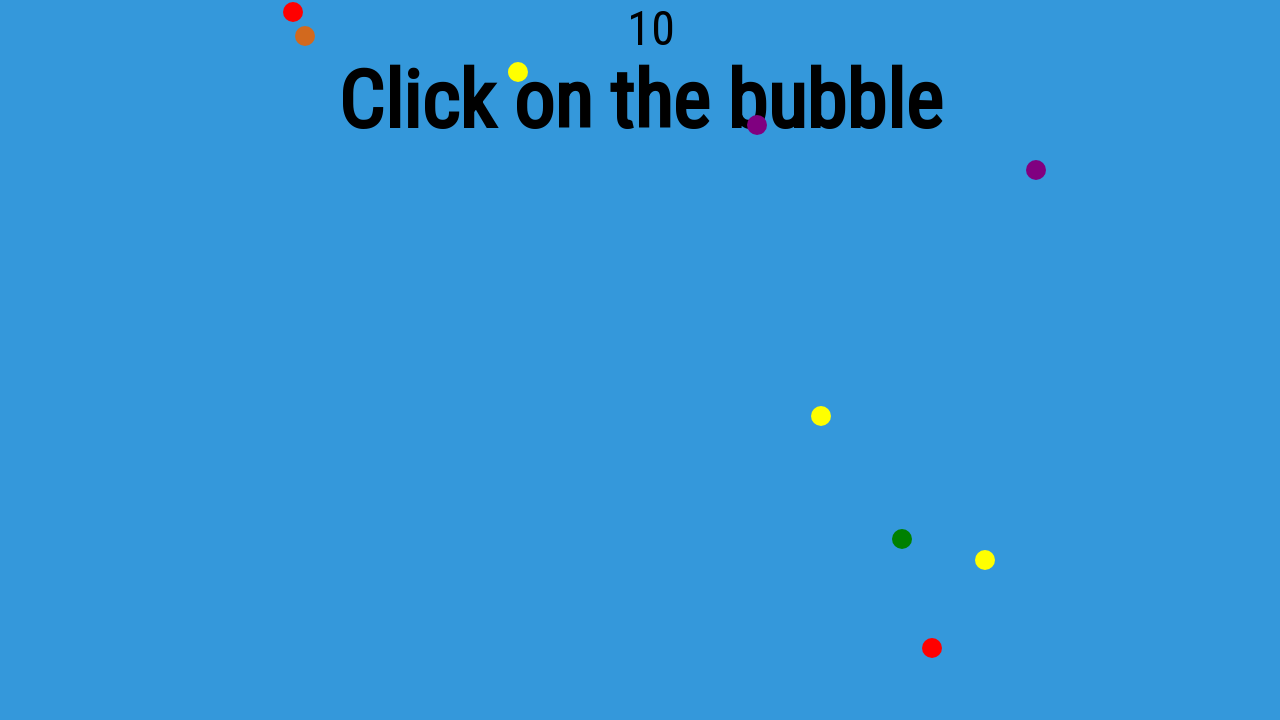

Retrieved score counter text from the page
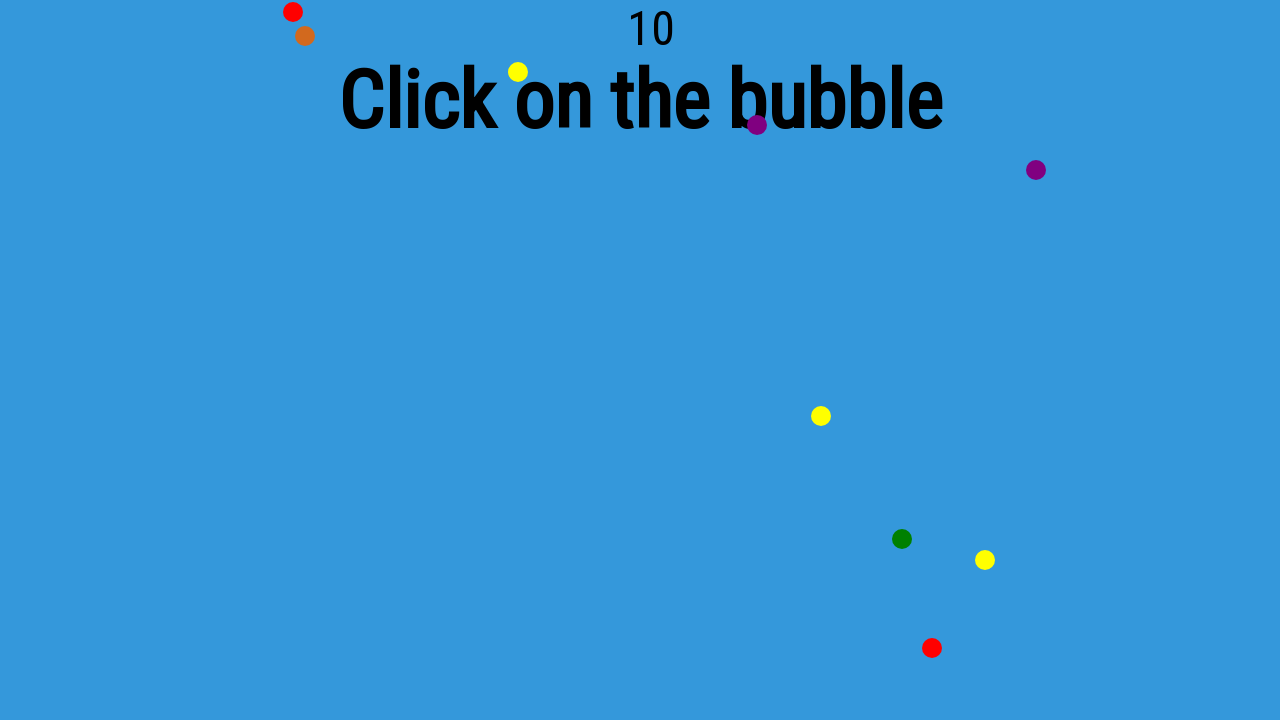

Verified that score counter (10) matches number of bubbles clicked (10)
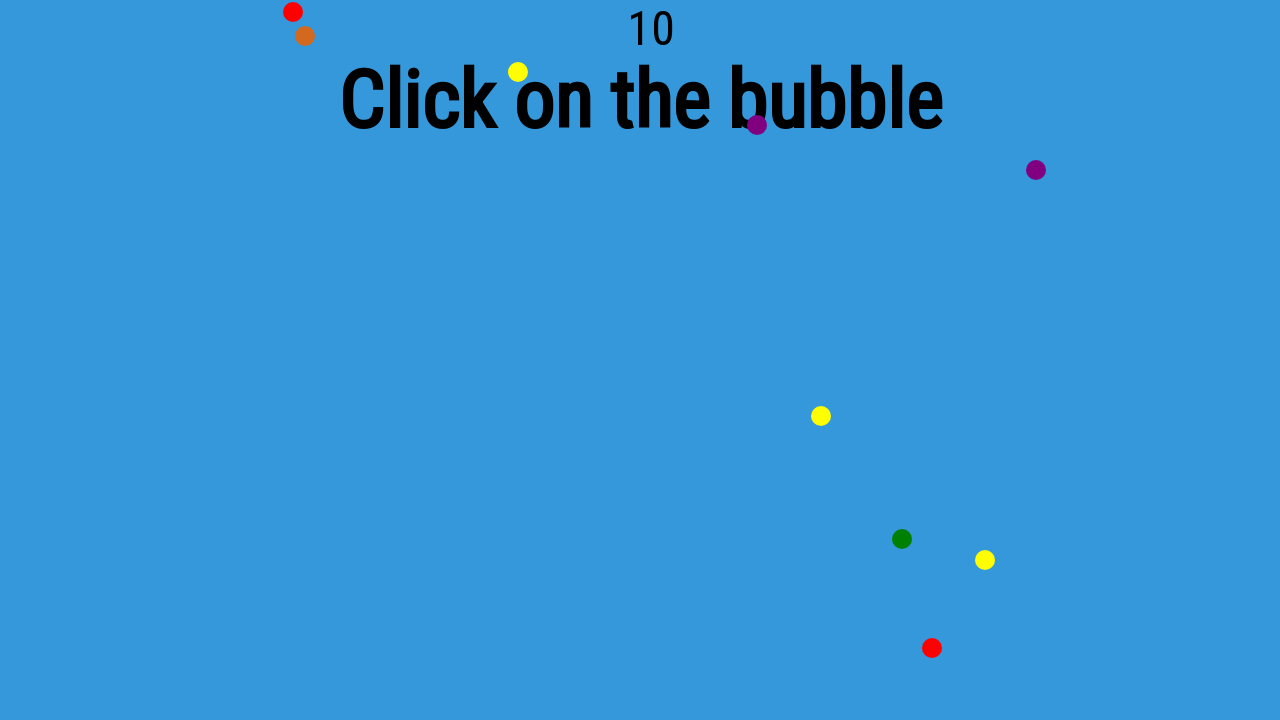

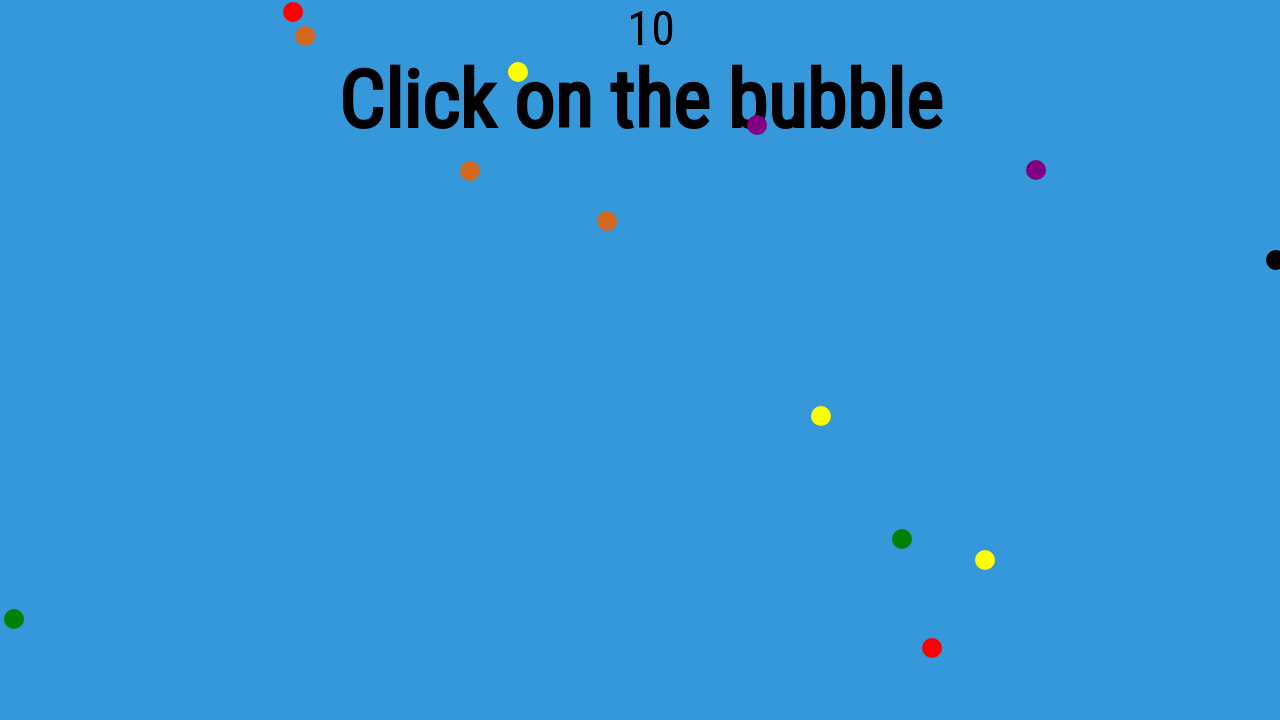